Tests hover functionality by mousing over three different avatars and verifying the displayed usernames

Starting URL: http://the-internet.herokuapp.com/hovers

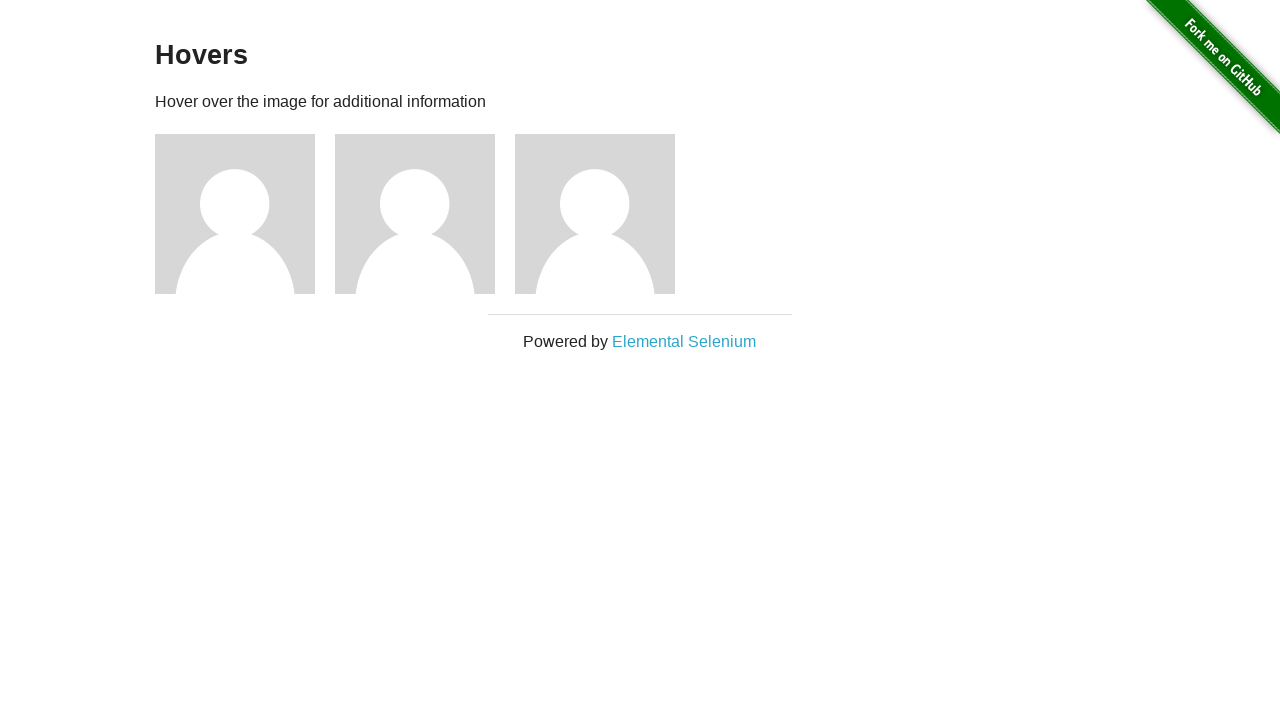

Hovered over first avatar at (245, 214) on div.figure:nth-child(3)
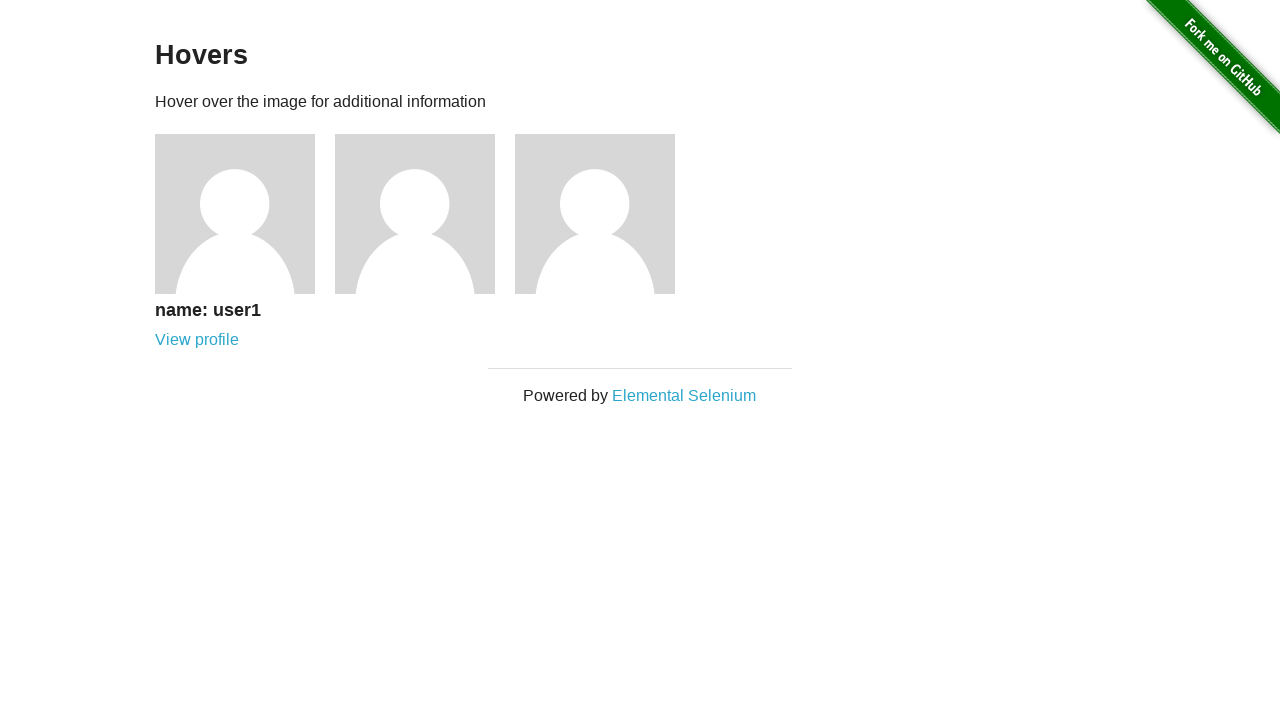

Verified user1 text is visible
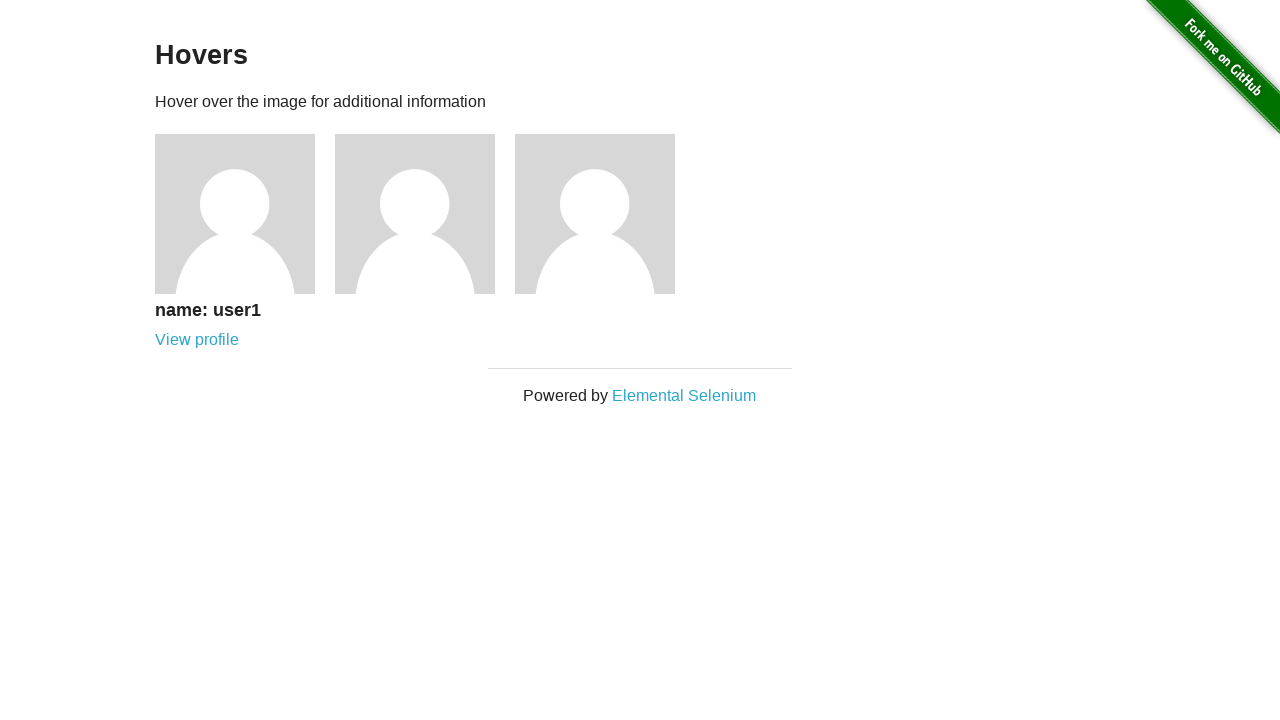

Hovered over second avatar at (425, 214) on div.figure:nth-child(4)
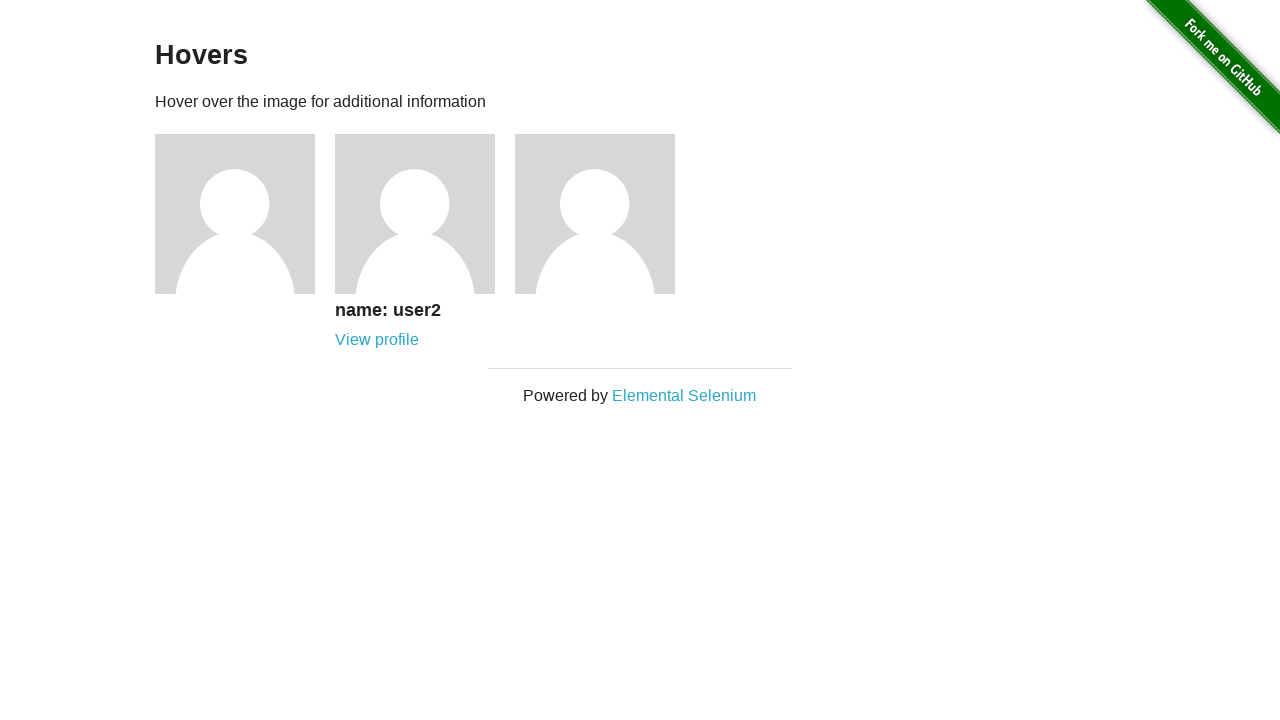

Verified user2 text is visible
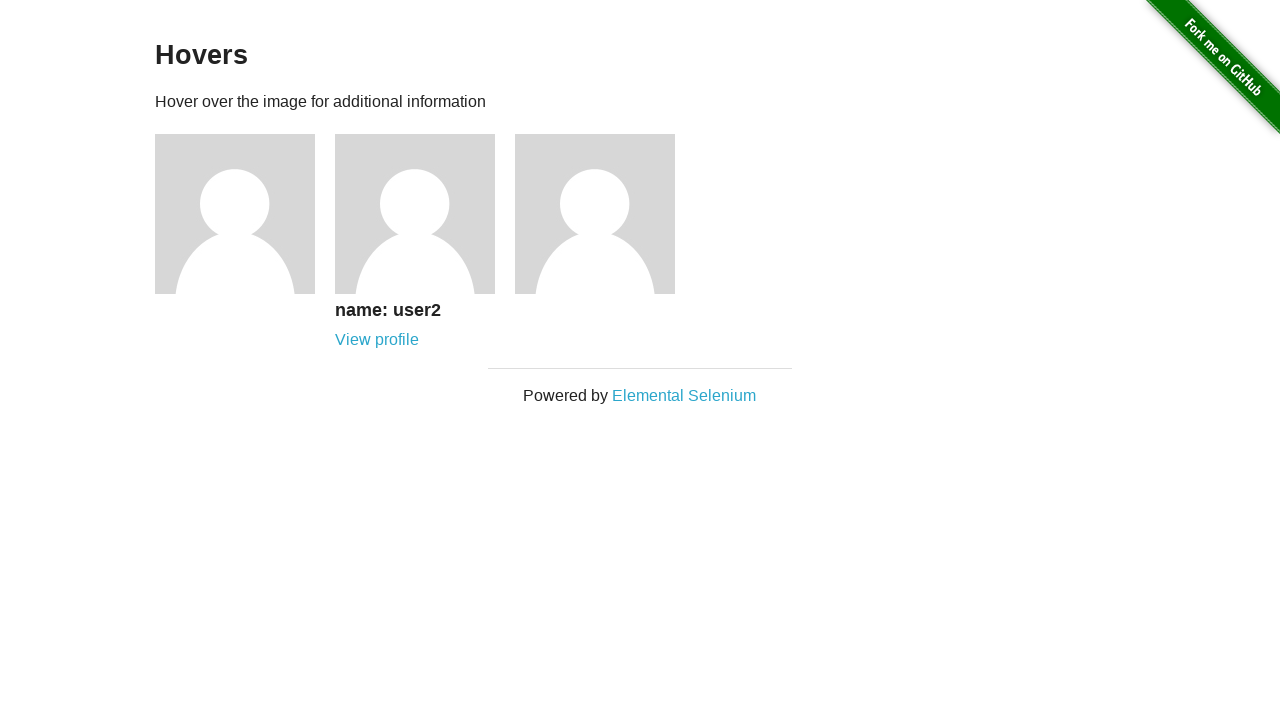

Hovered over third avatar at (605, 214) on div.figure:nth-child(5)
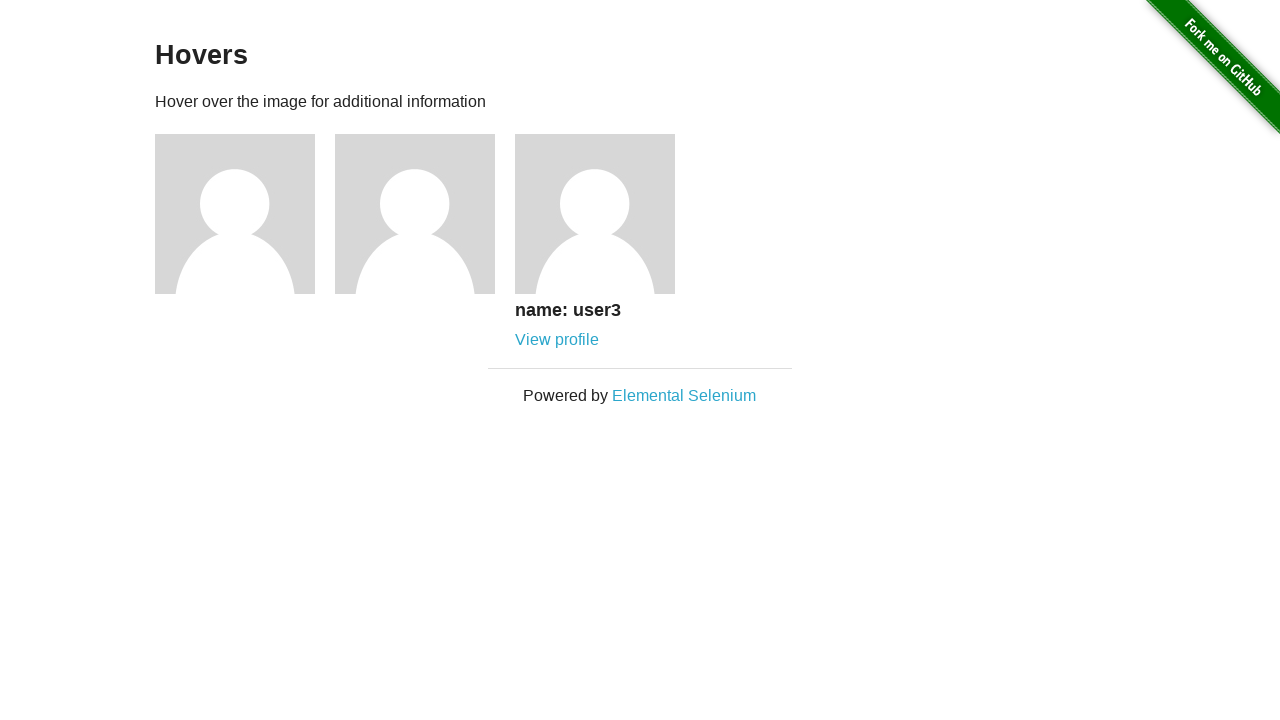

Verified user3 text is visible
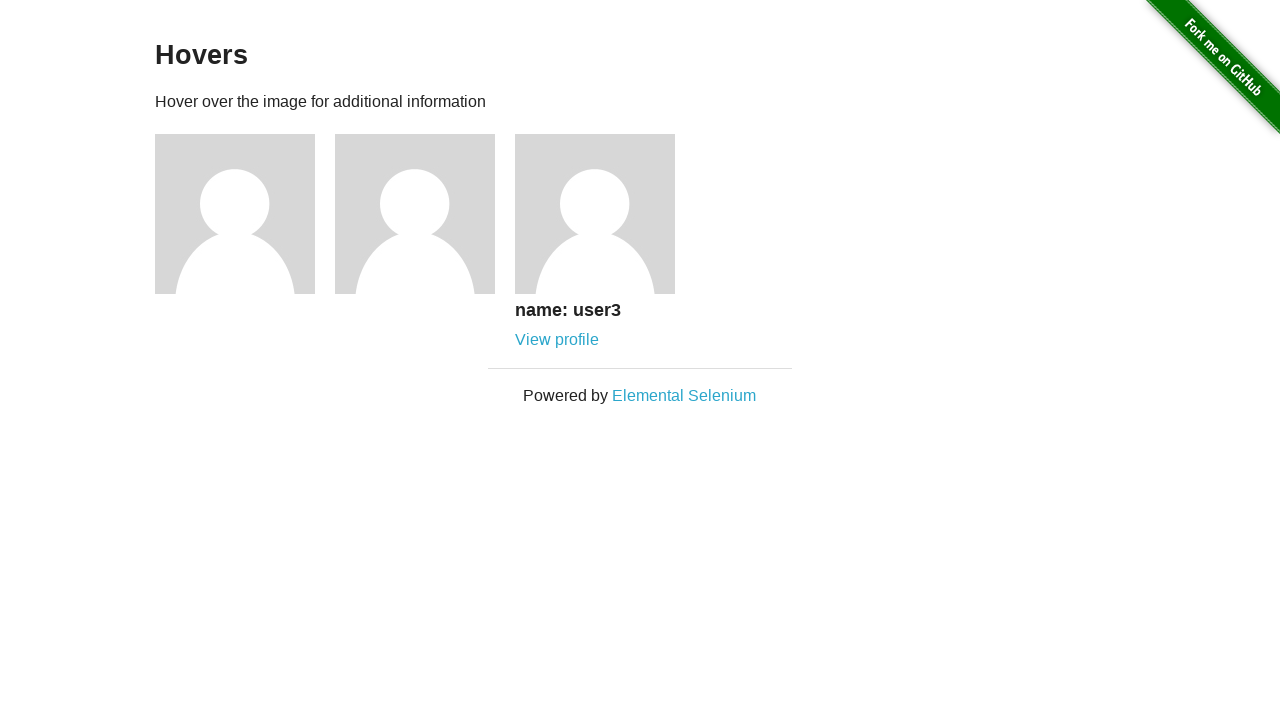

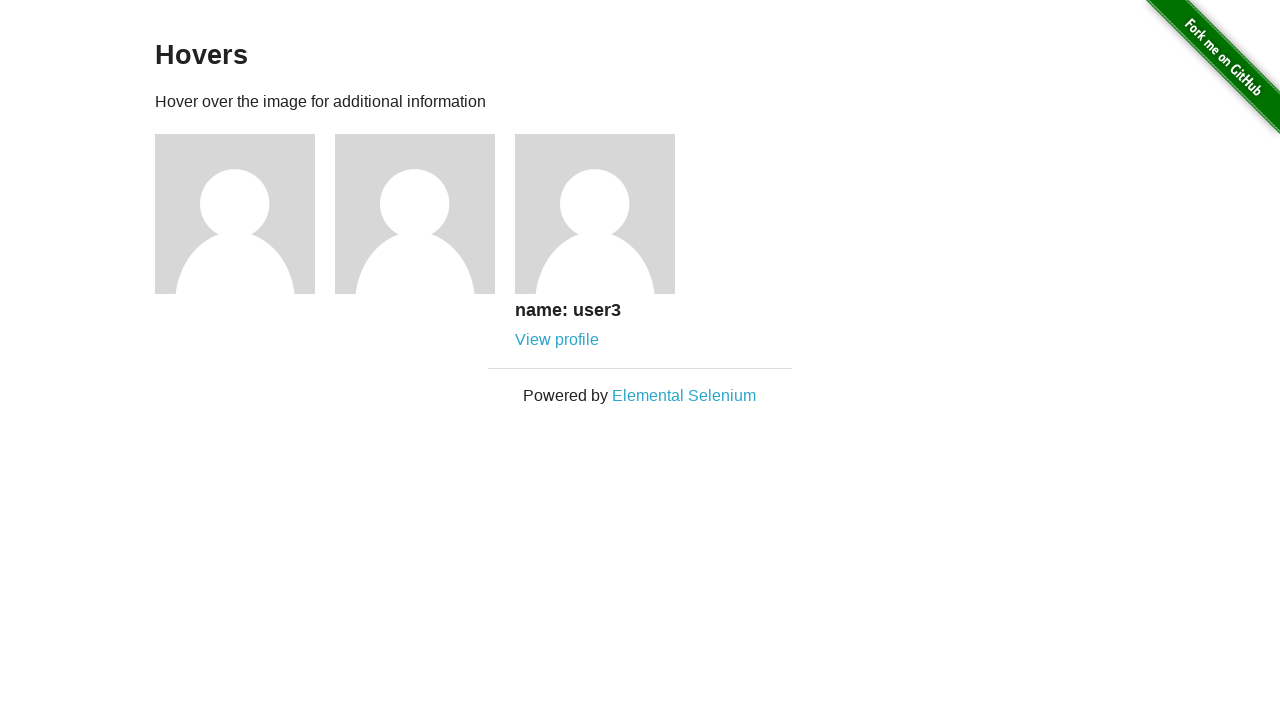